Tests HTML dropdown functionality by clicking on a dropdown menu and selecting the "Yahoo" option from the dropdown list

Starting URL: https://practice.cydeo.com/dropdown

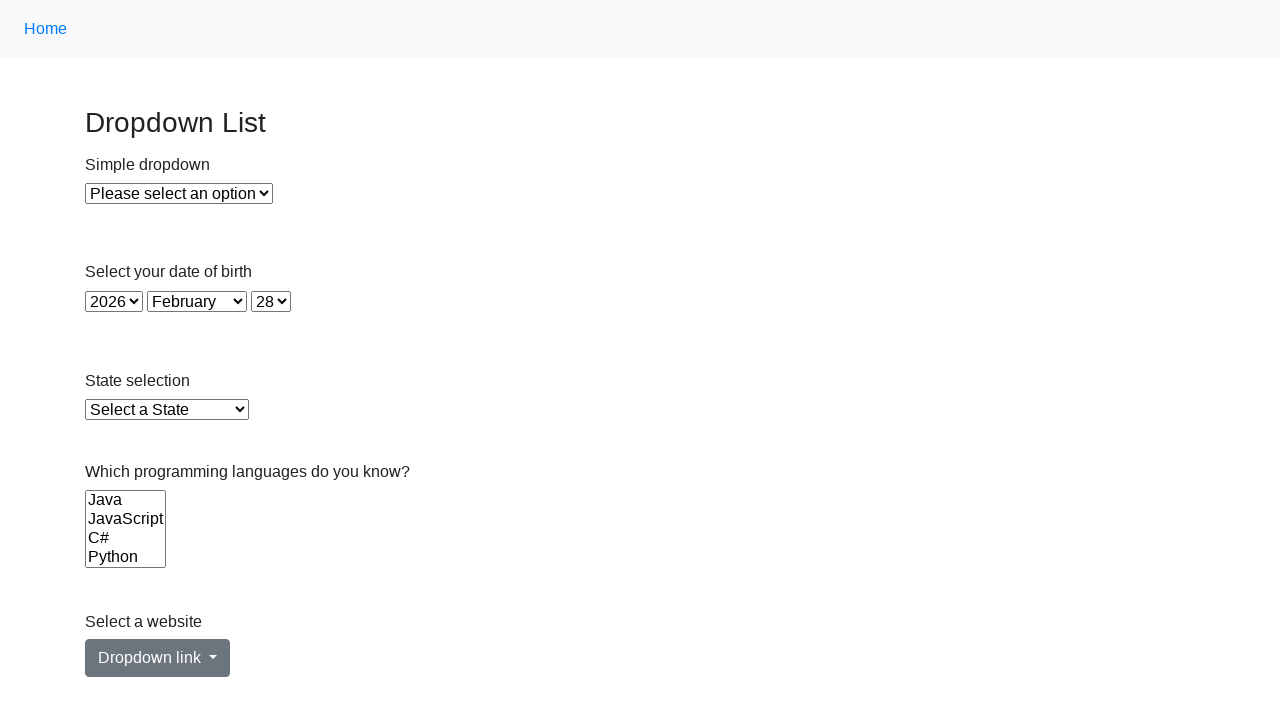

Navigated to dropdown practice page
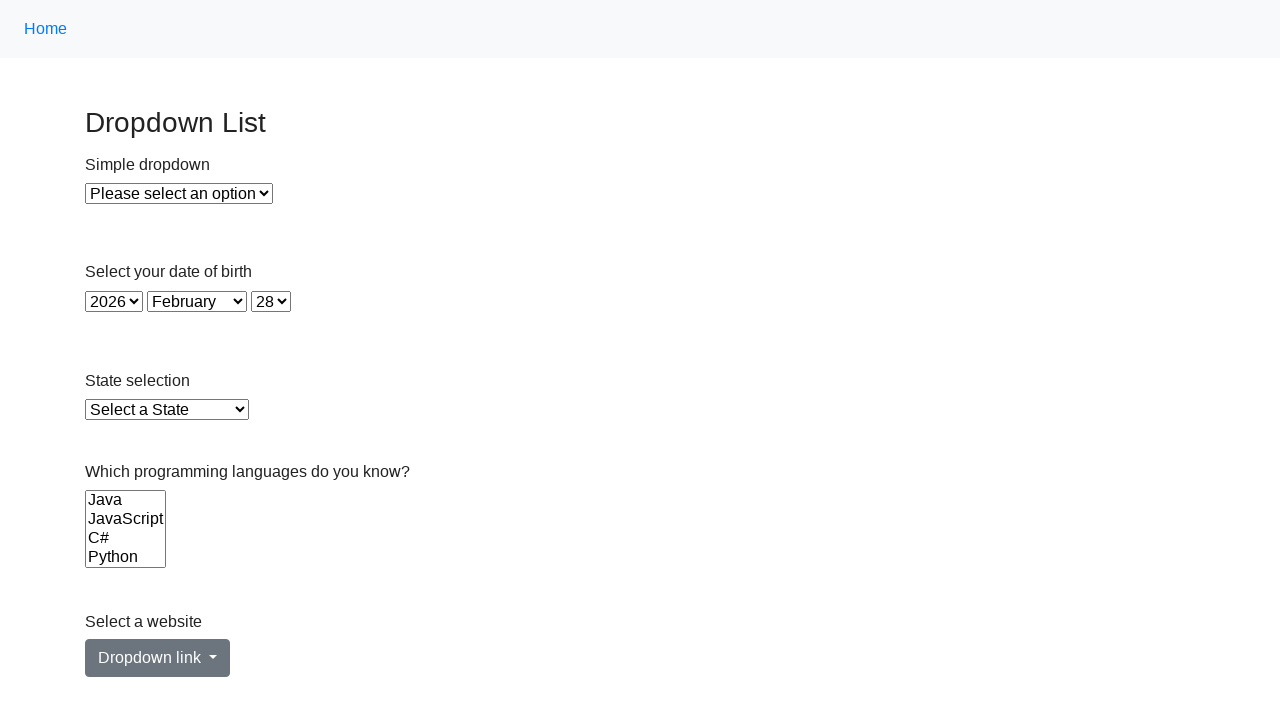

Clicked dropdown menu link to open dropdown at (158, 658) on #dropdownMenuLink
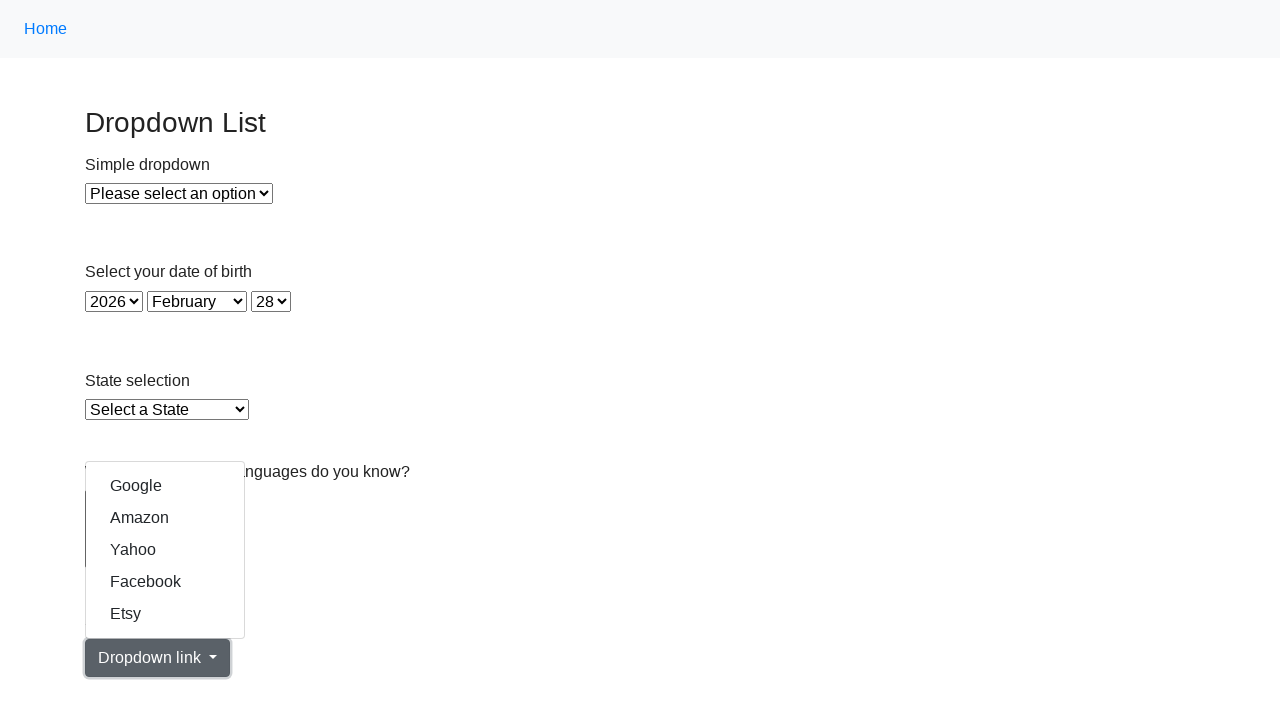

Selected 'Yahoo' option from dropdown menu at (165, 550) on text=Yahoo
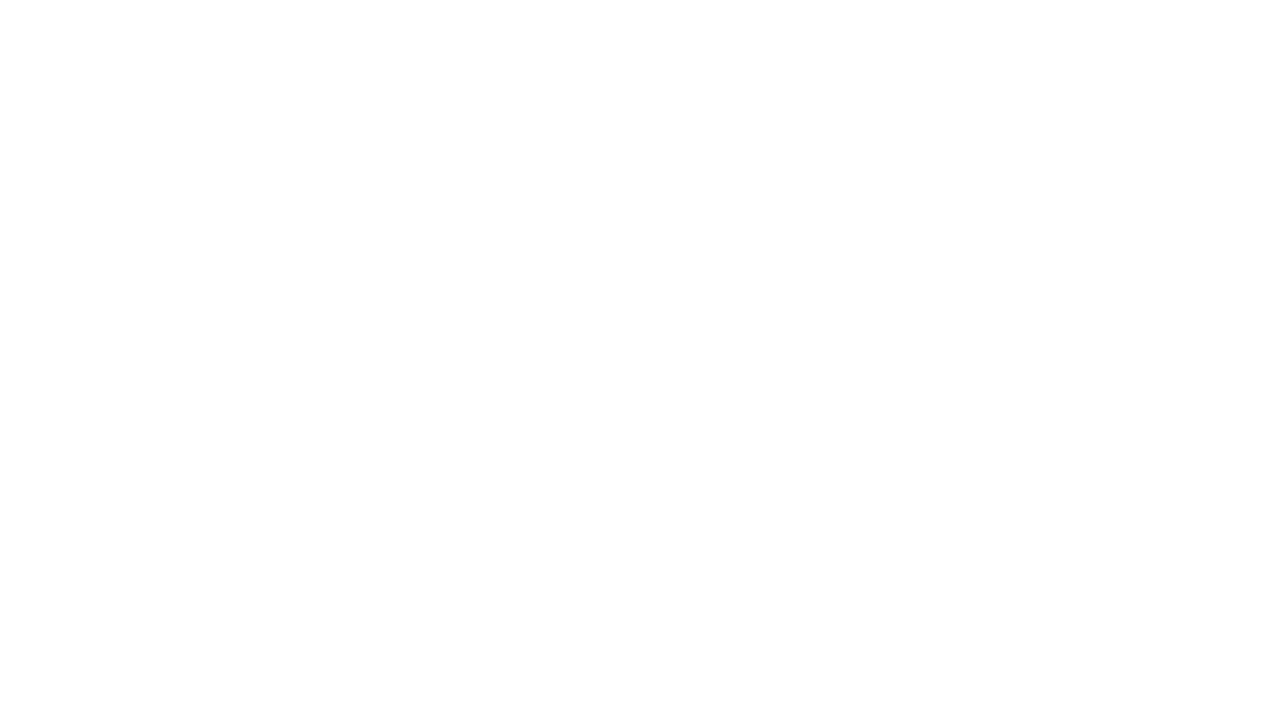

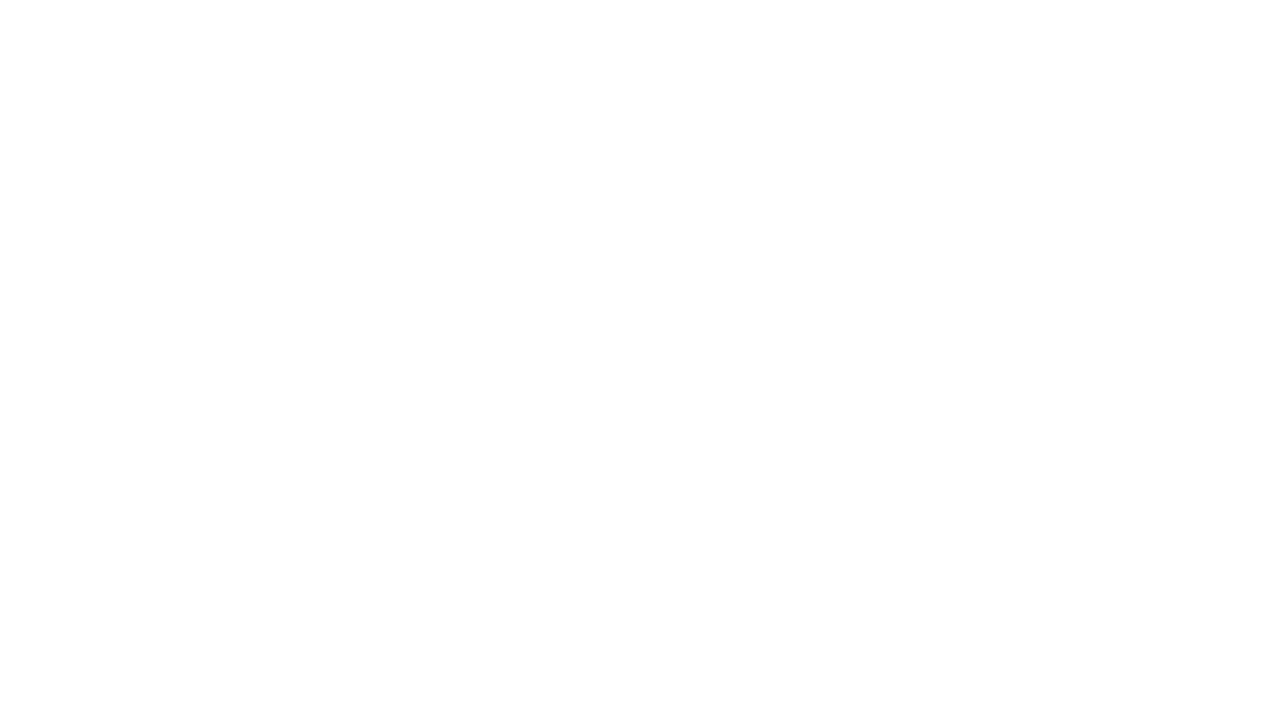